Tests a registration form by filling in first name, last name, and email fields, then submitting the form and verifying the success message appears.

Starting URL: http://suninjuly.github.io/registration1.html

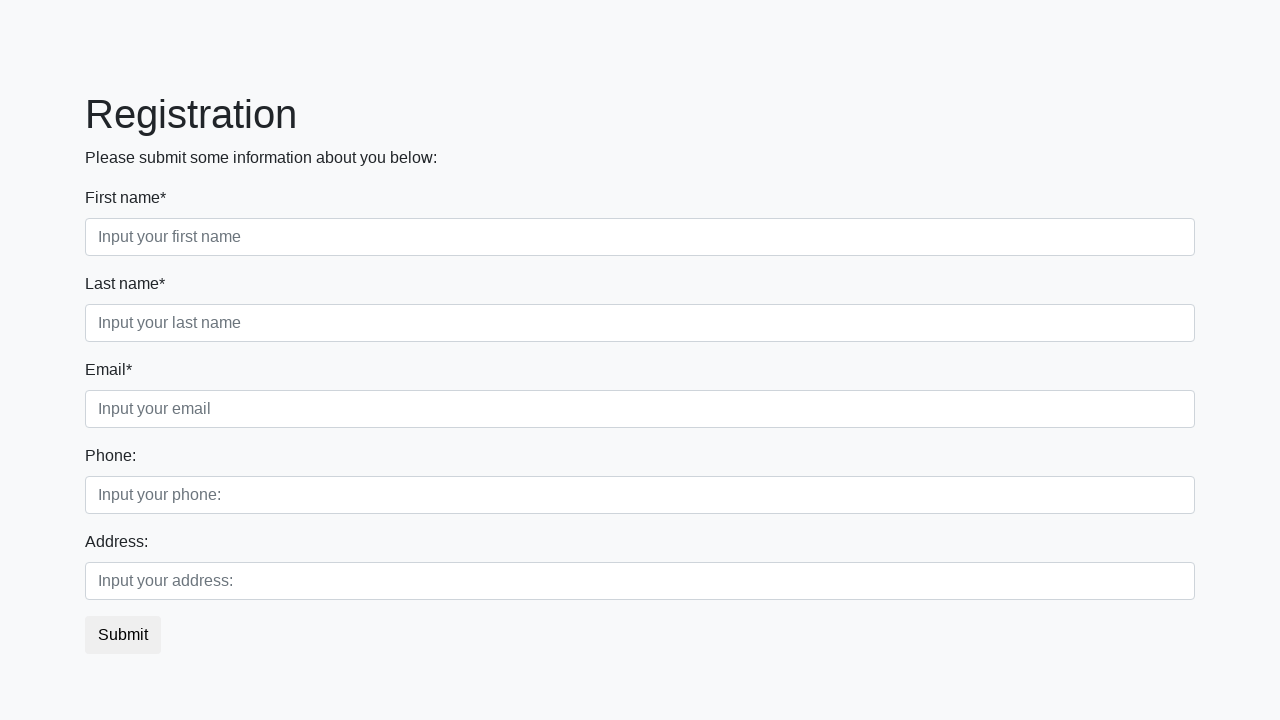

Filled first name field with 'Mikhail' on input[placeholder^='Input your first name']
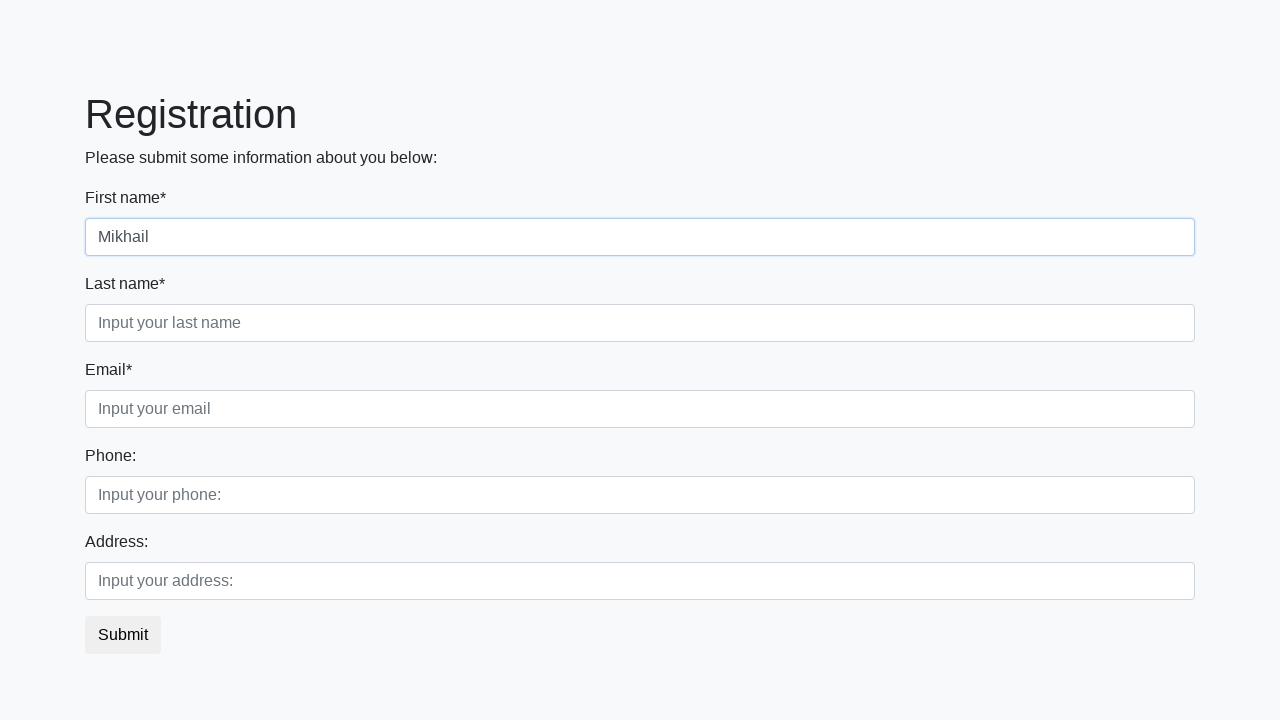

Filled last name field with 'Sokolov' on input[placeholder^='Input your last name']
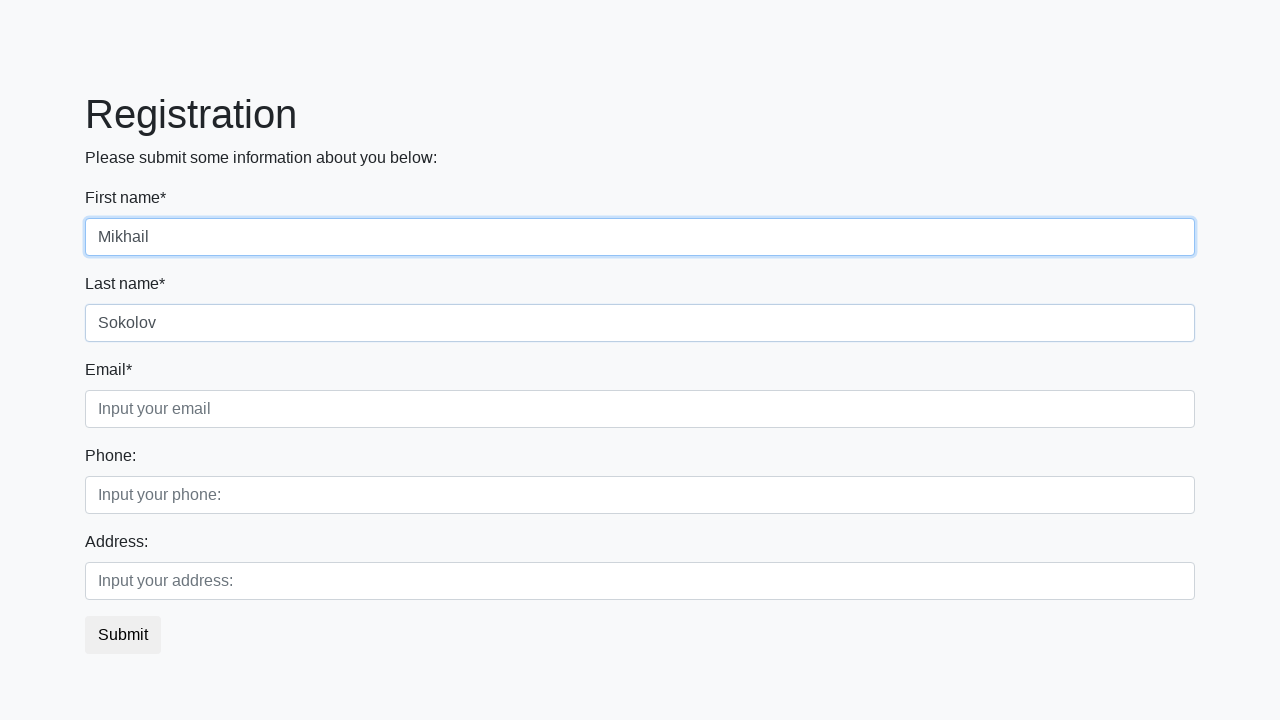

Filled email field with 'mikhail.sokolov@testmail.org' on input[placeholder^='Input your email']
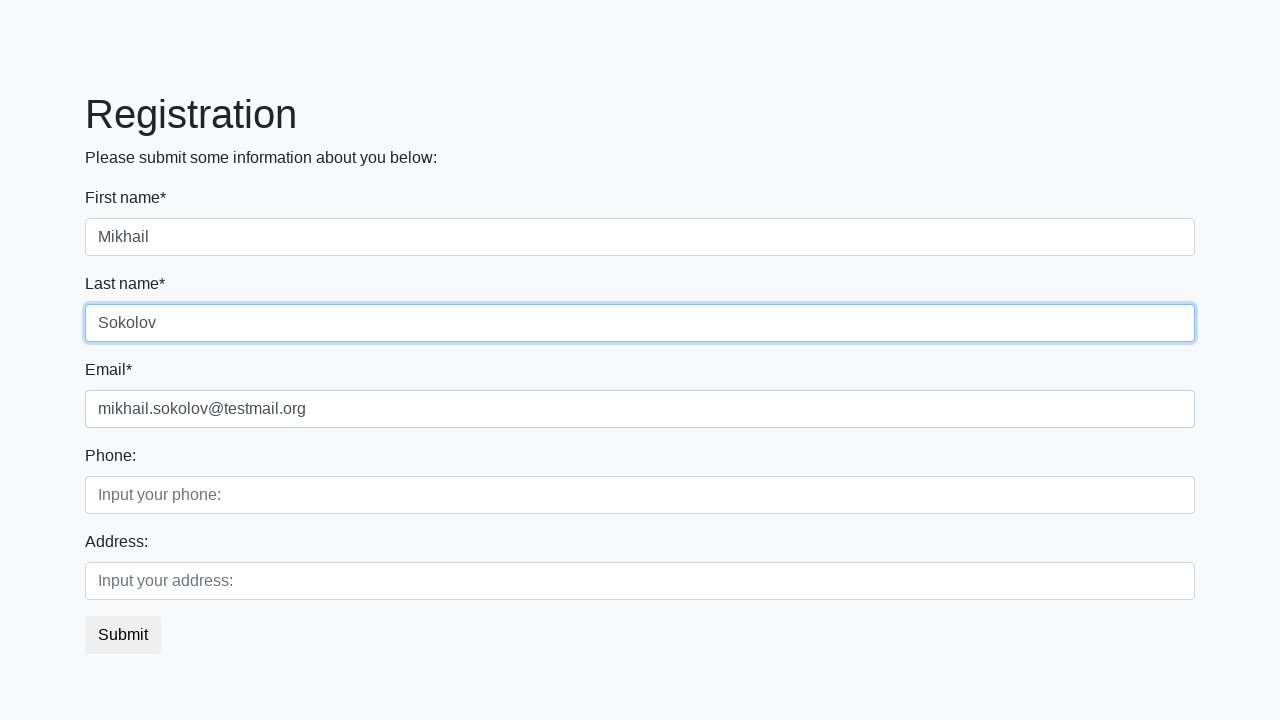

Clicked submit button to register at (123, 635) on button.btn
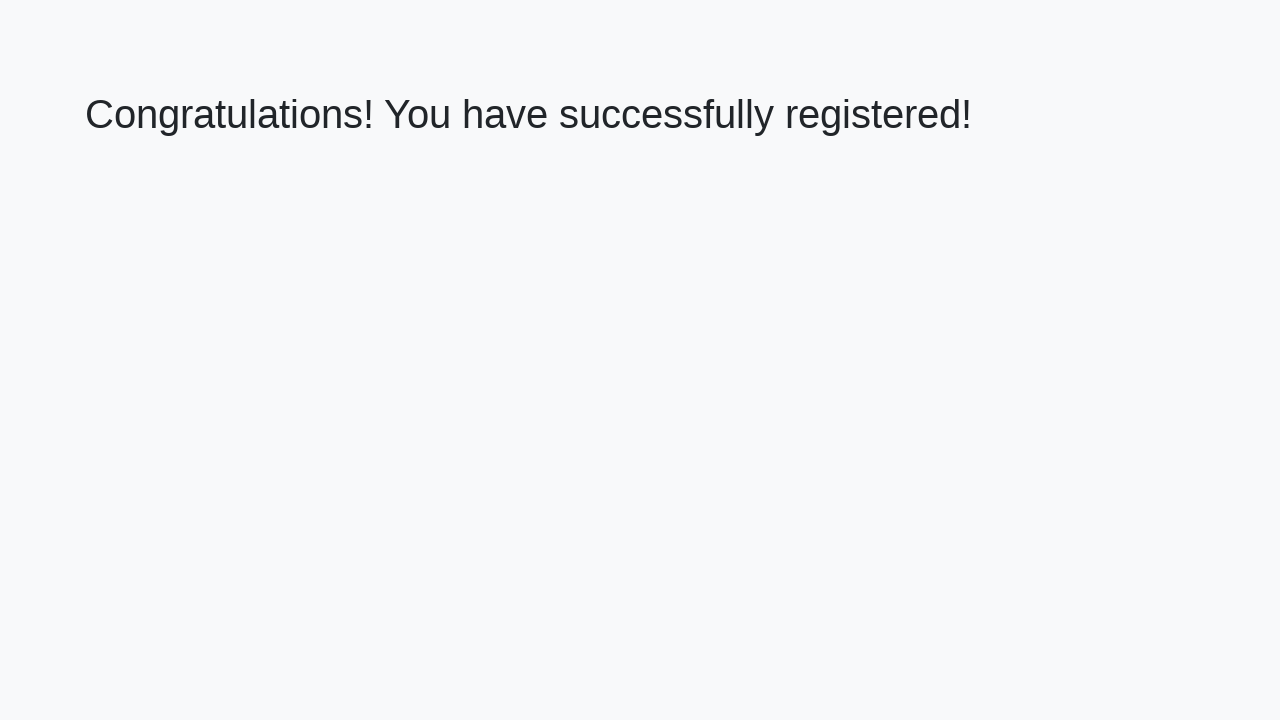

Success heading appeared on page
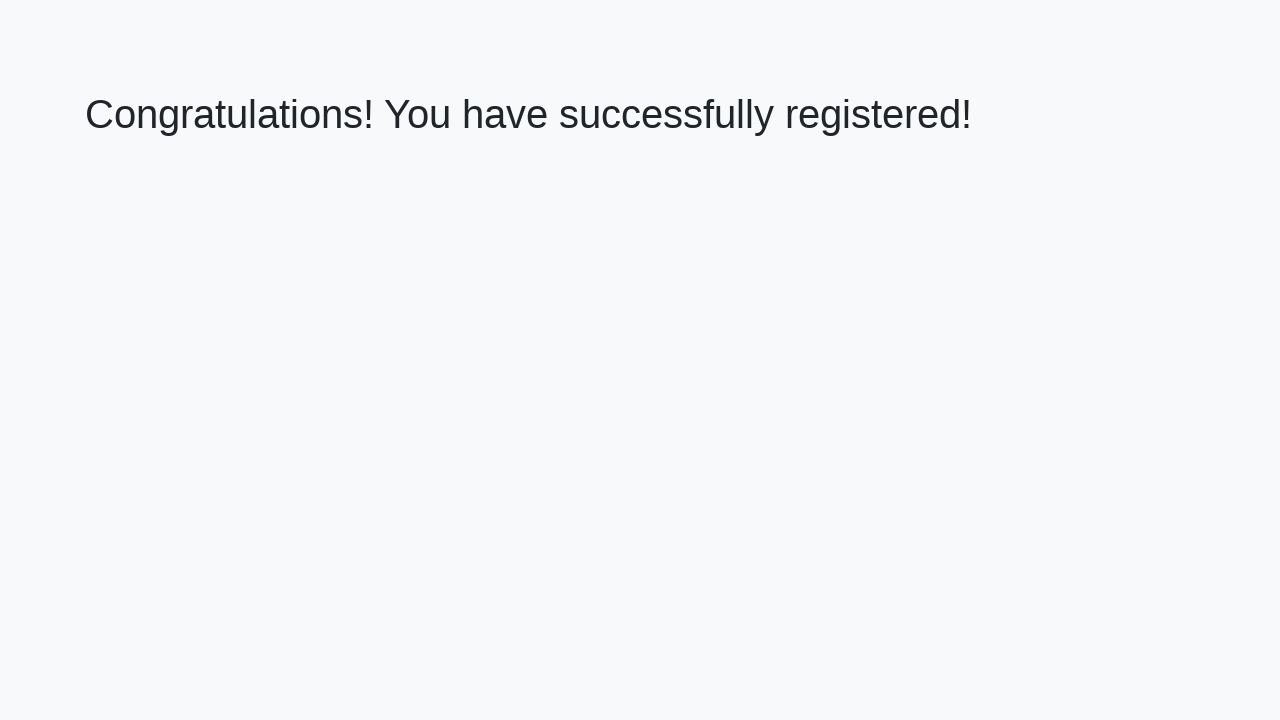

Located success heading element
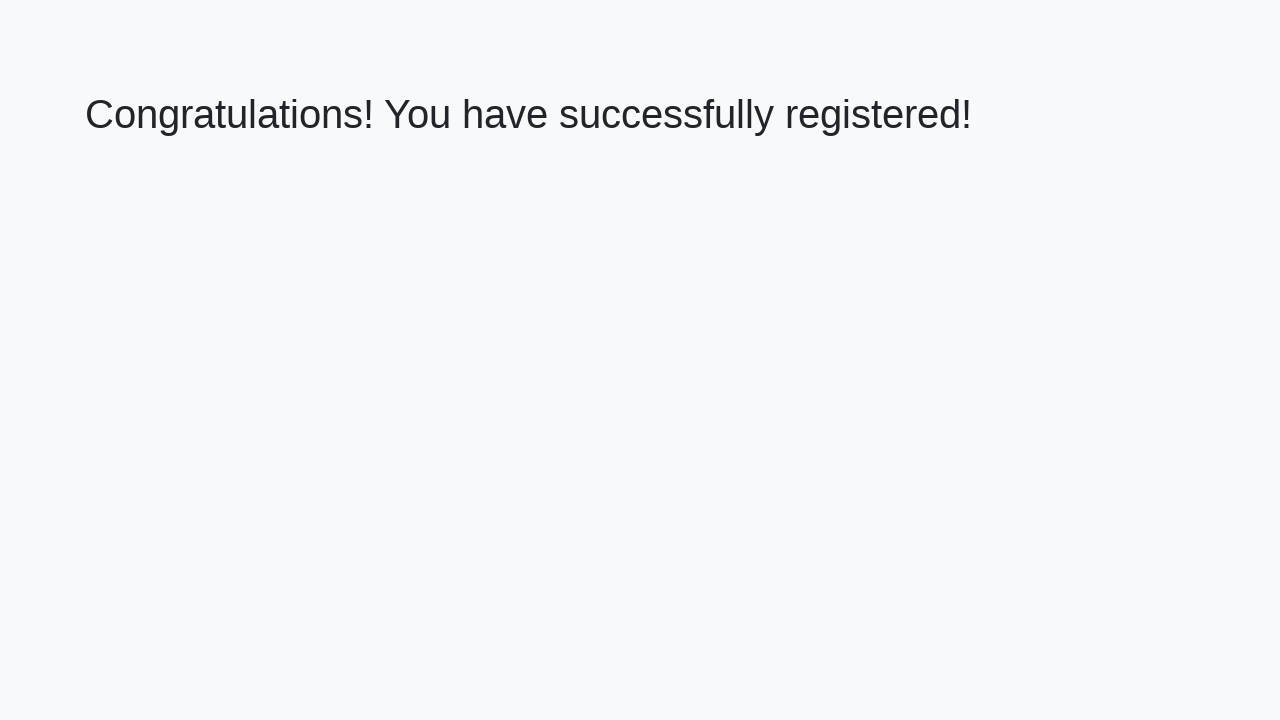

Verified success message: 'Congratulations! You have successfully registered!'
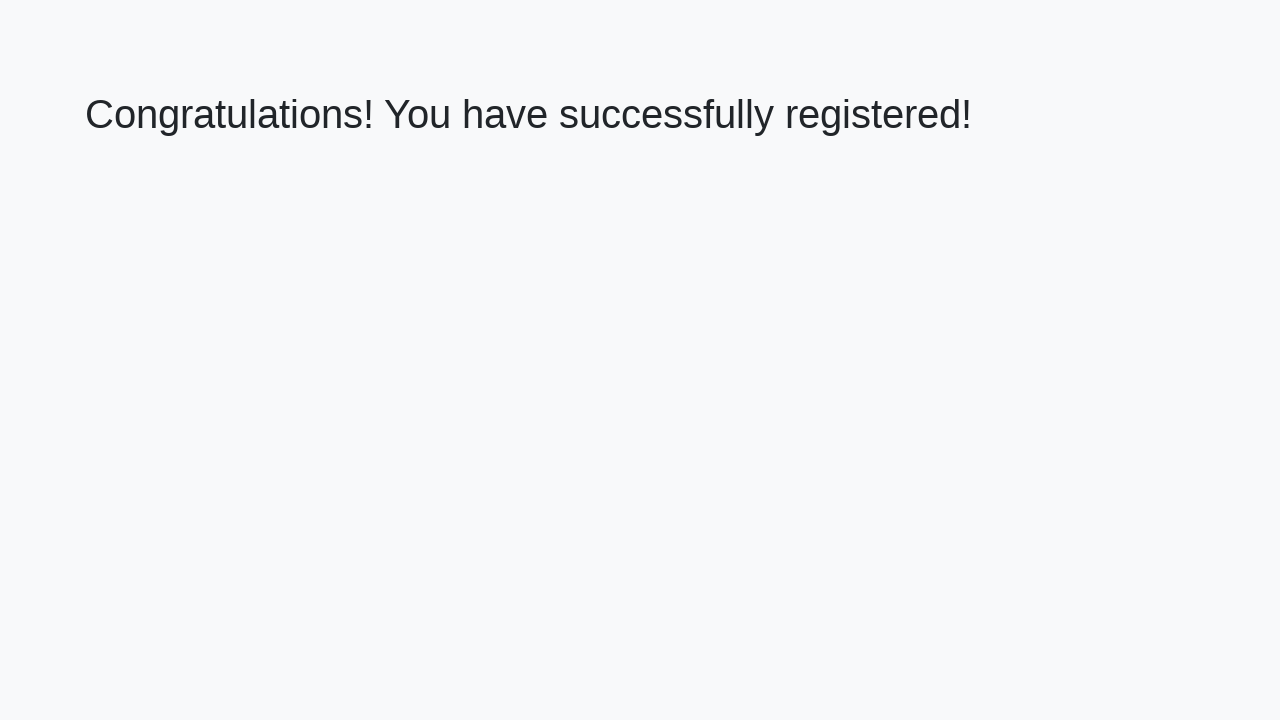

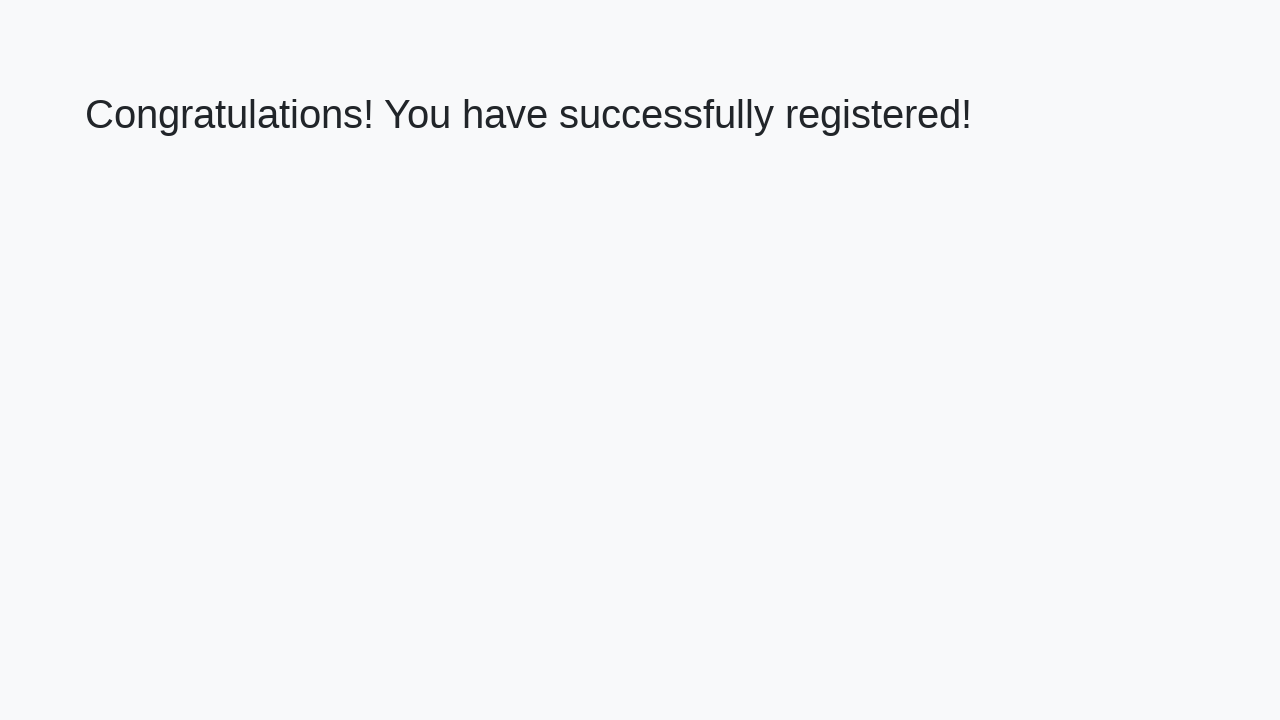